Tests checkbox functionality by checking the "Remember Me" checkbox if it's not already selected

Starting URL: https://duyenqa.github.io/firstweb/pages/login.html

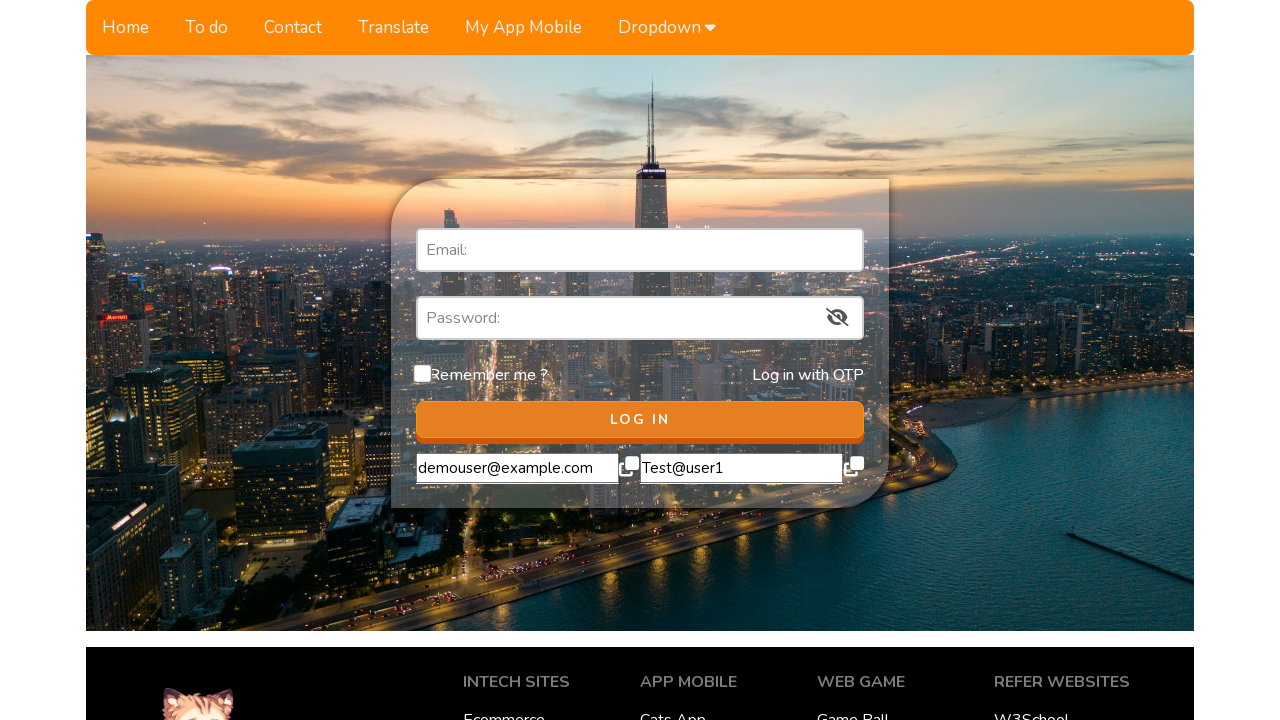

Navigated to login page
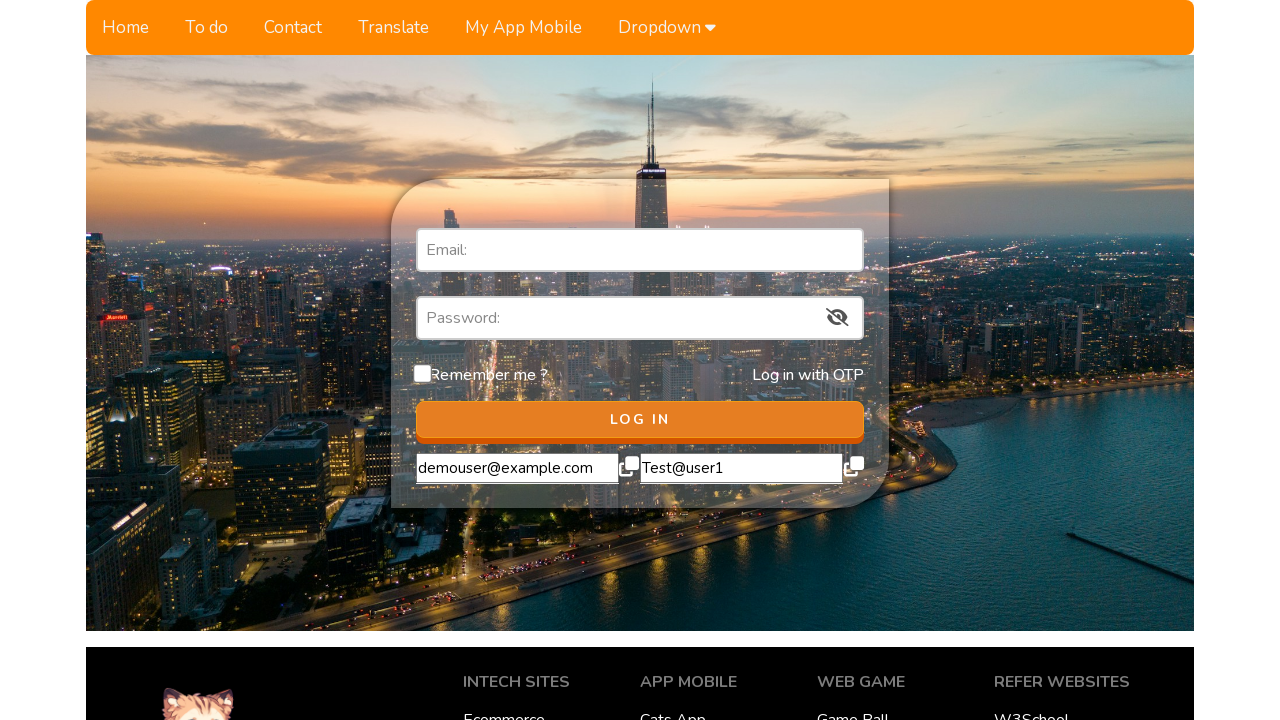

Located Remember Me checkbox
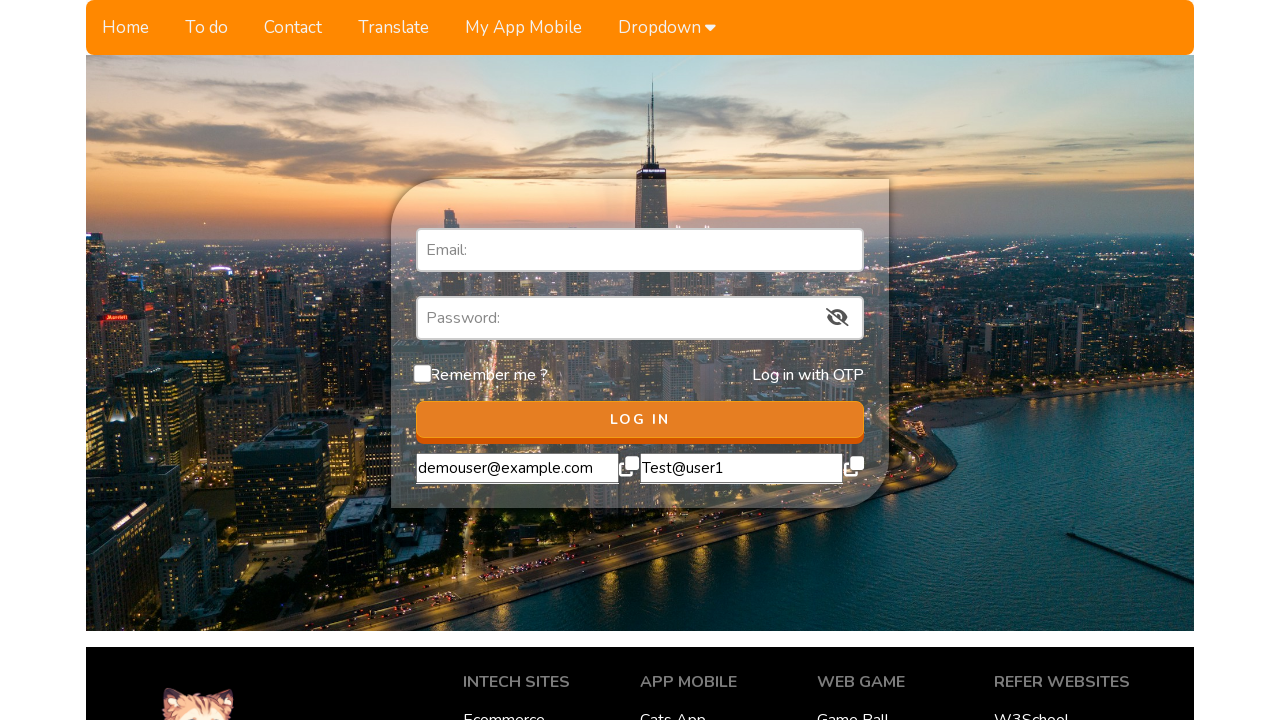

Verified Remember Me checkbox is not checked
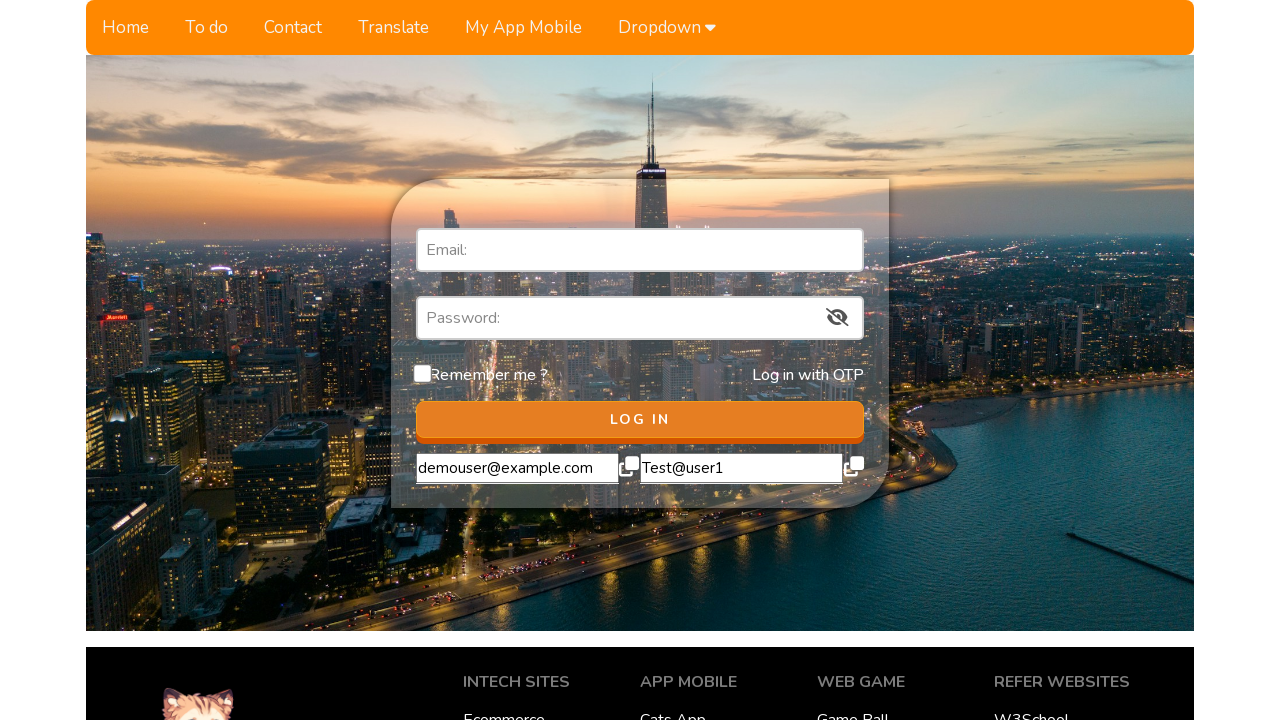

Clicked Remember Me checkbox to select it at (422, 373) on #remember
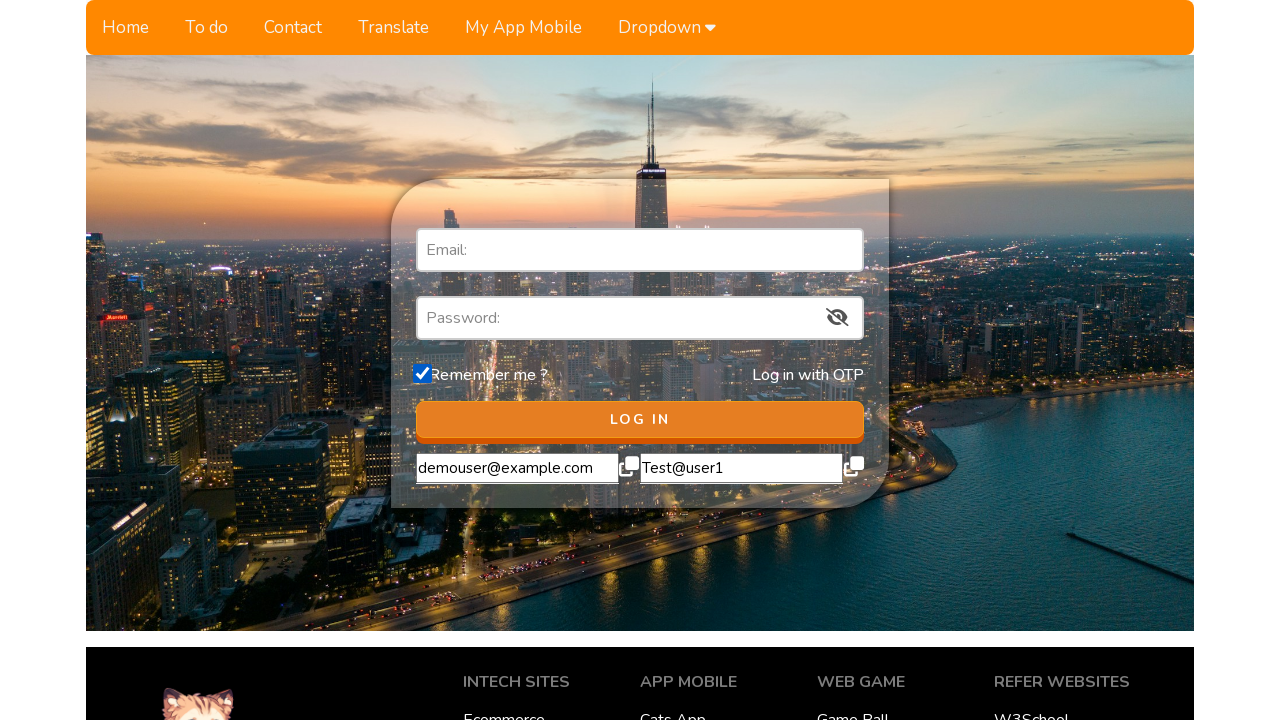

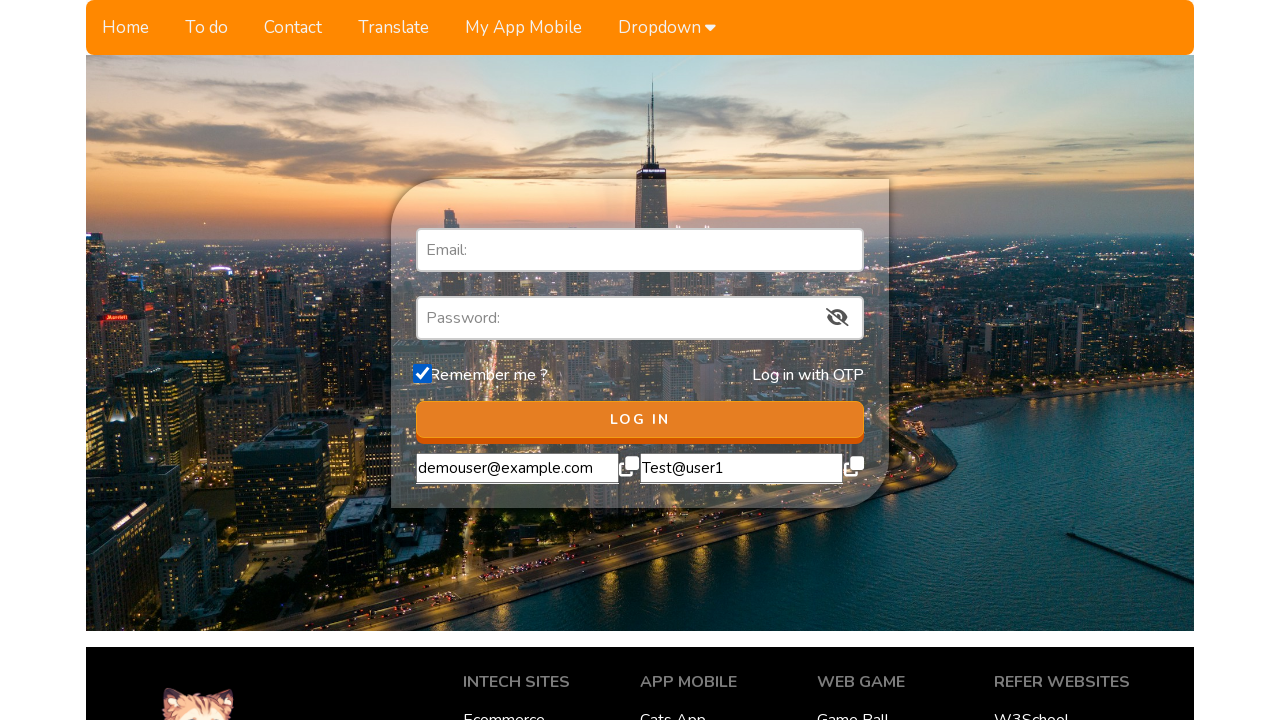